Verifies About Us tab redirects to About Us page by clicking on it

Starting URL: https://quantumitinnovation.com/

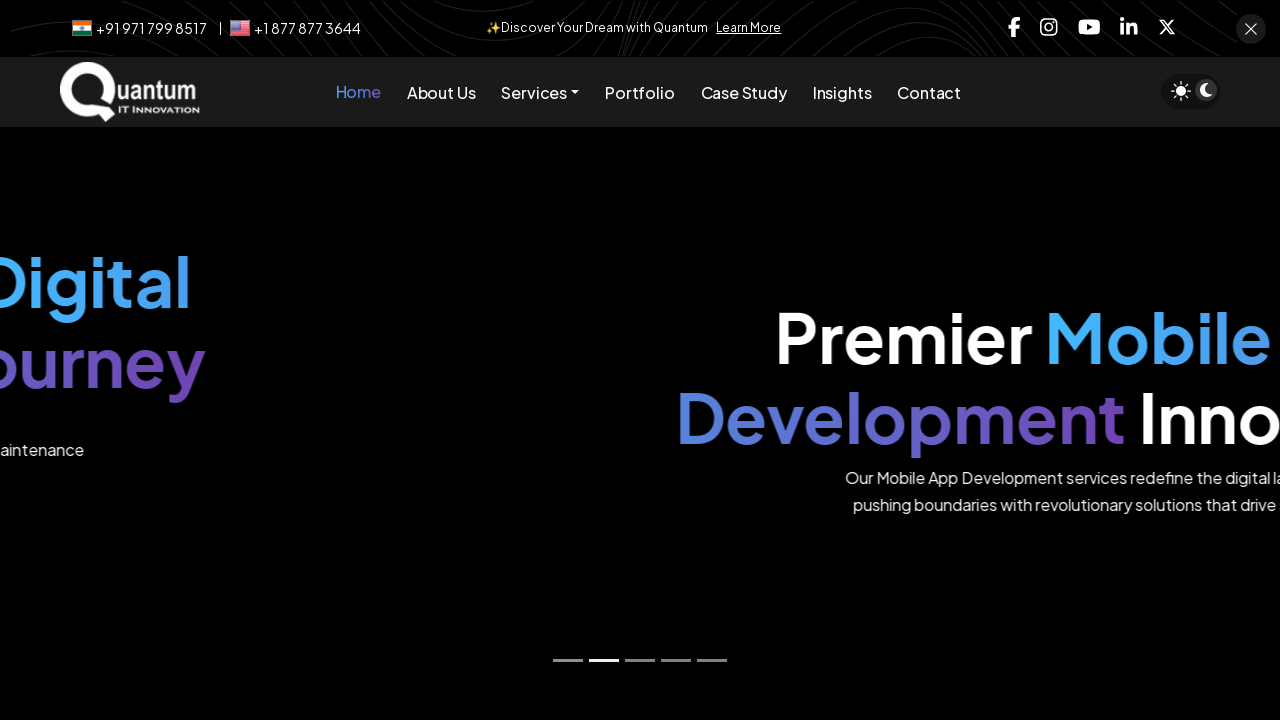

Located About Us tab element in navigation bar
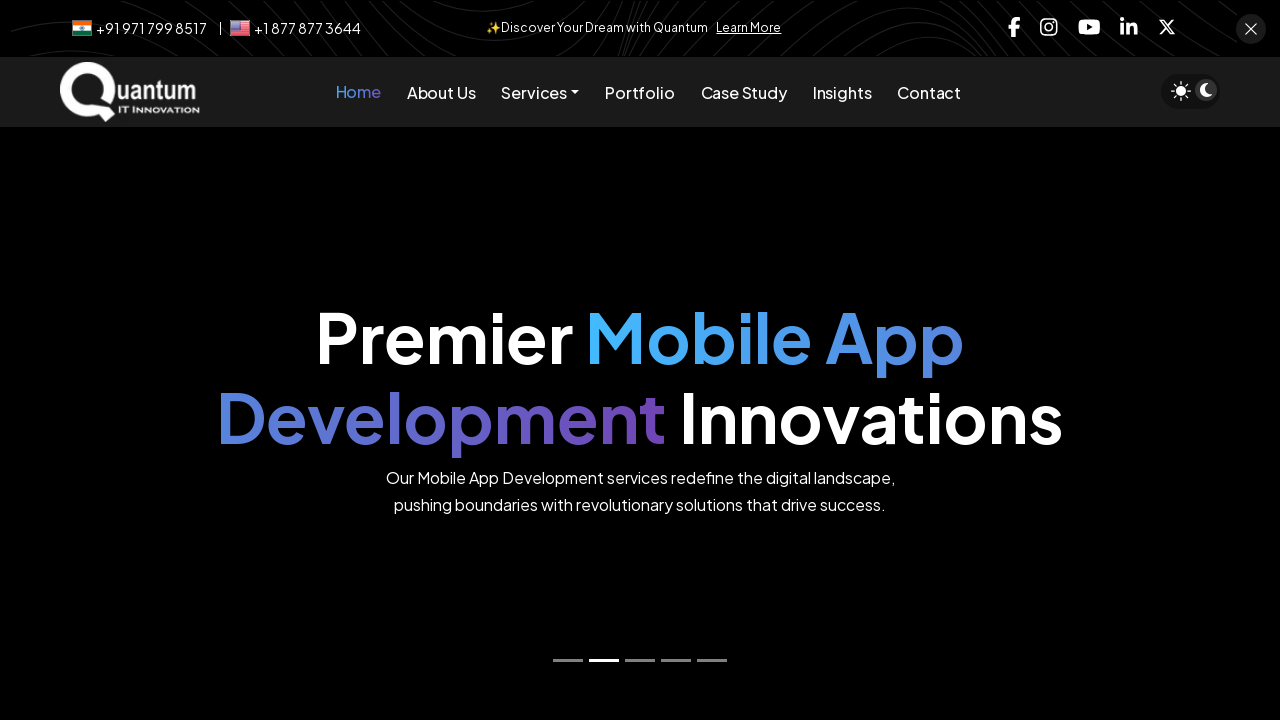

Waited for About Us tab to become visible
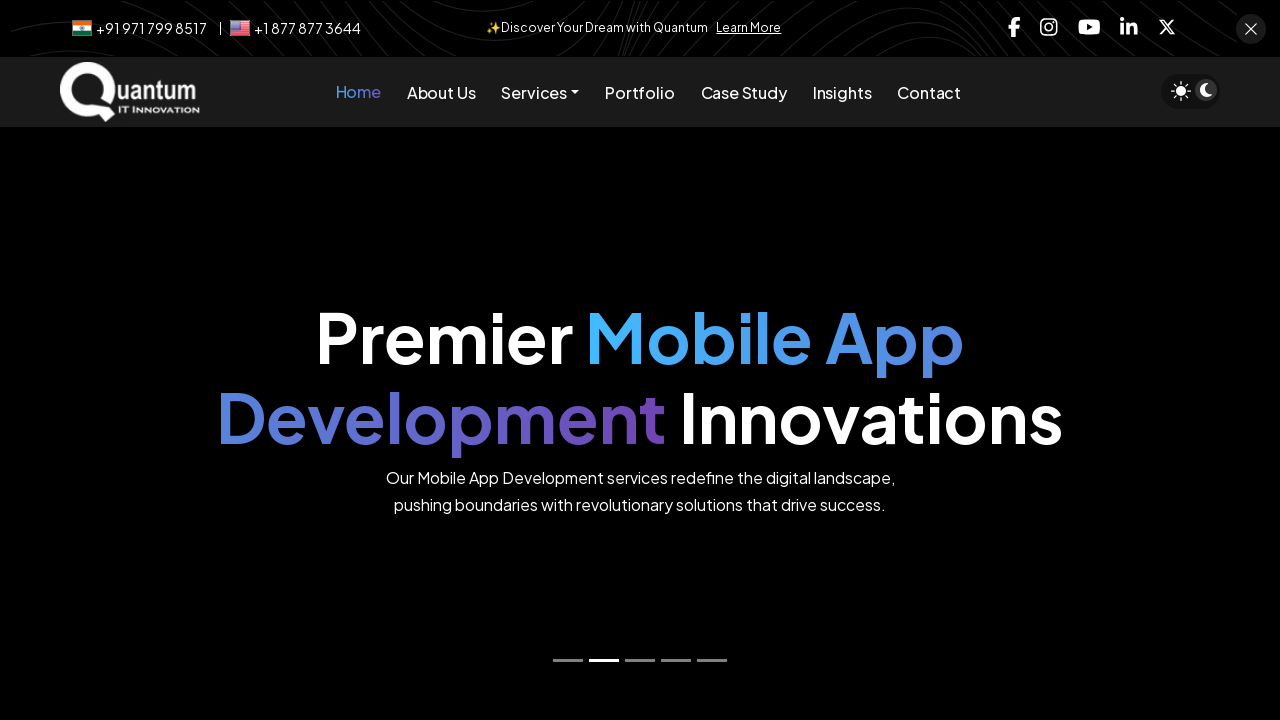

Clicked About Us tab to navigate to About Us page at (441, 92) on xpath=//*[@id='navbarSupportedContent']/ul/li[2]/a/span
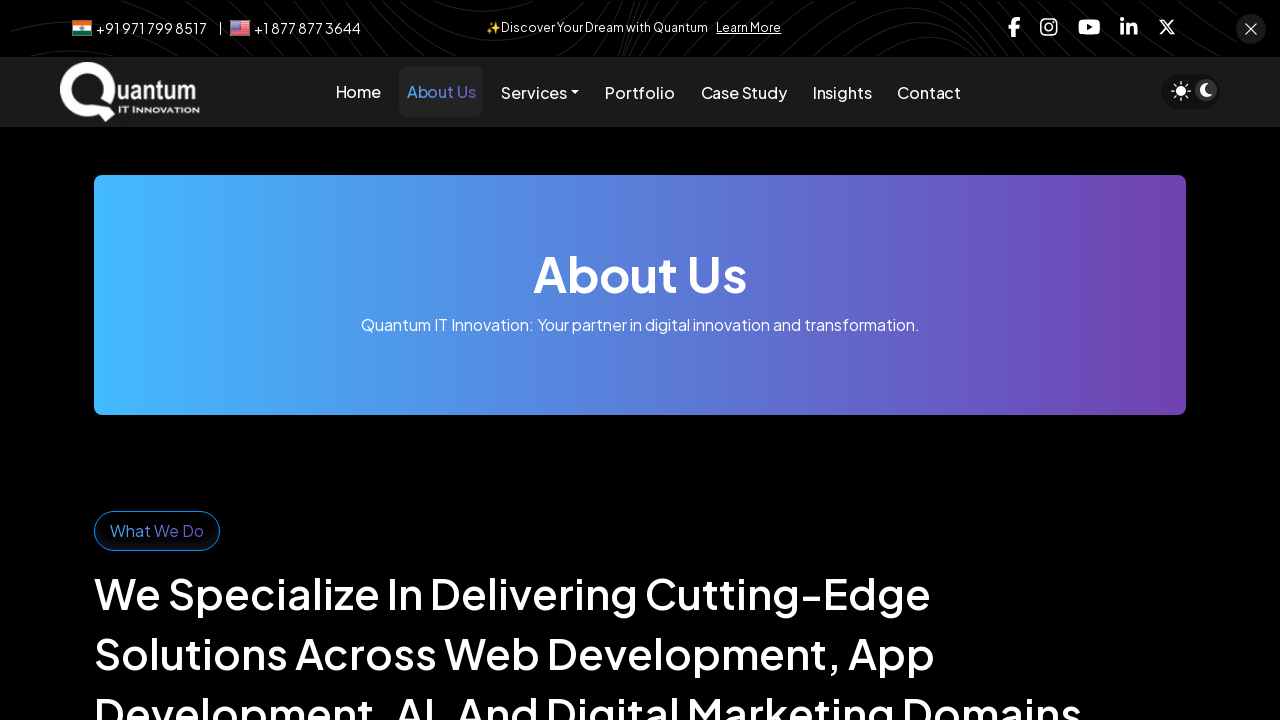

Verified About Us tab is visible after navigation
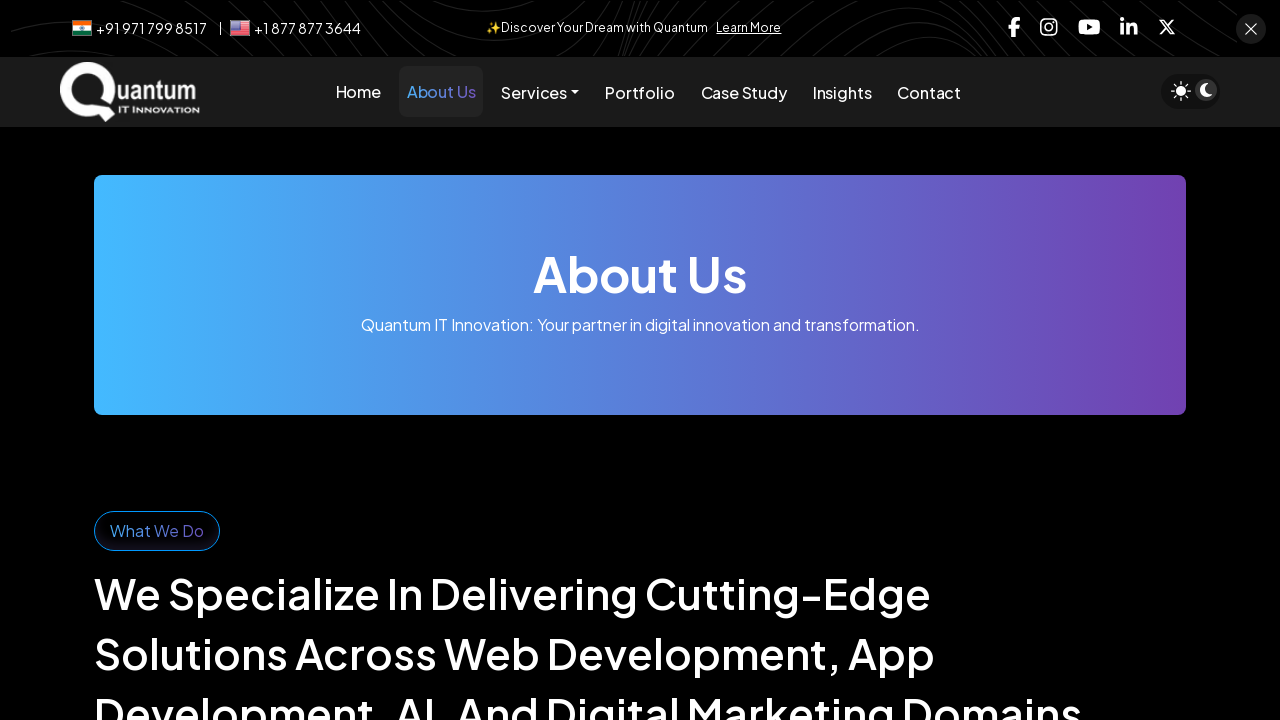

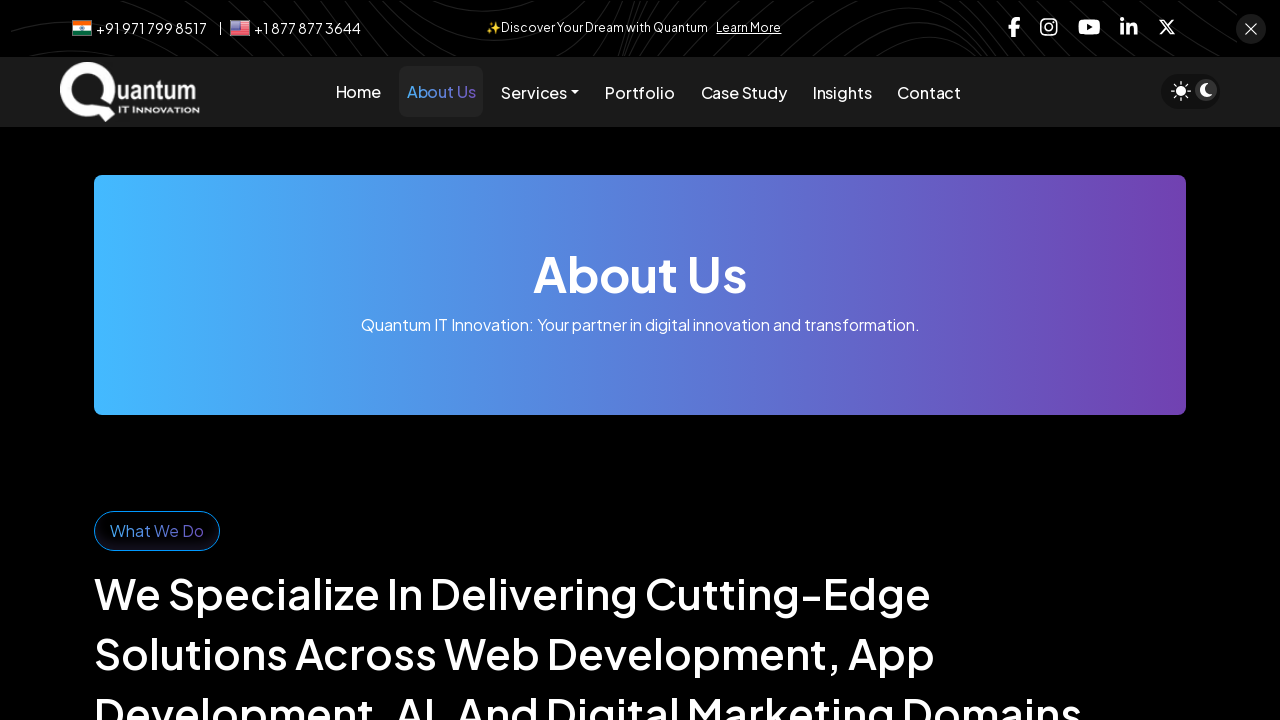